Verifies that the info section with address information is visible

Starting URL: https://cleverbots.ru/

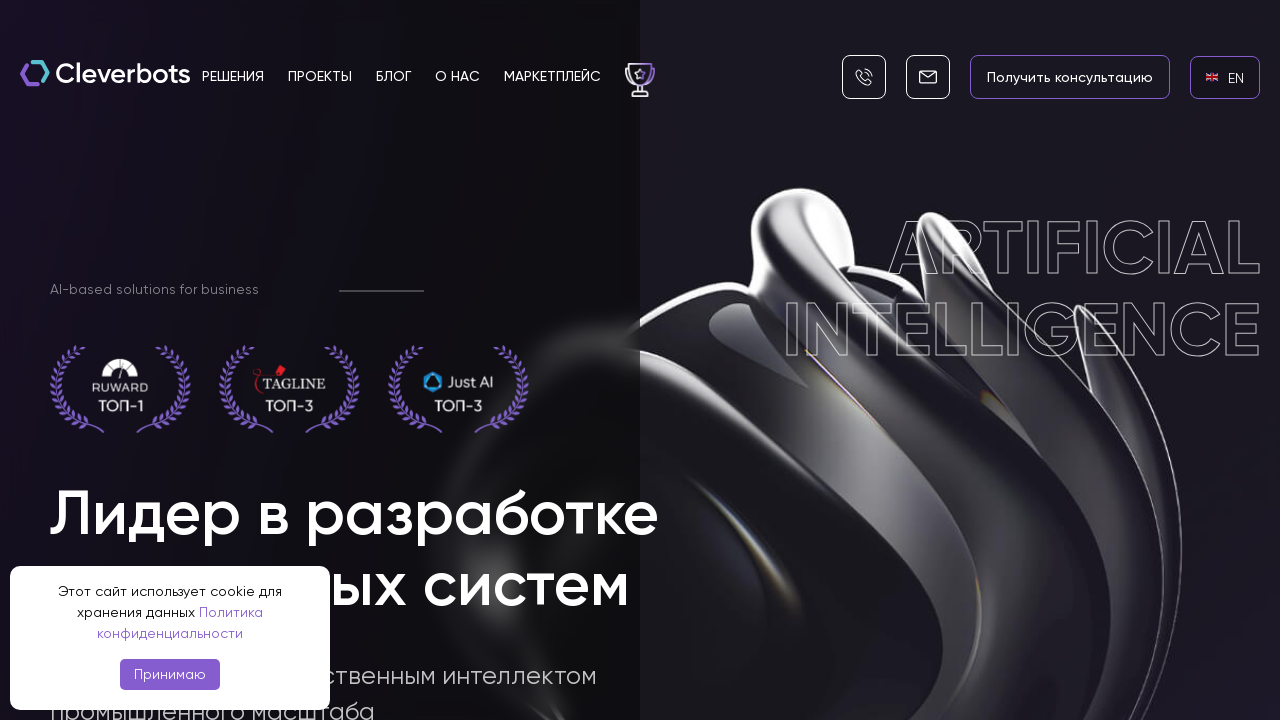

Clicked EN language link to switch to English at (1225, 77) on internal:role=link[name="en EN"i]
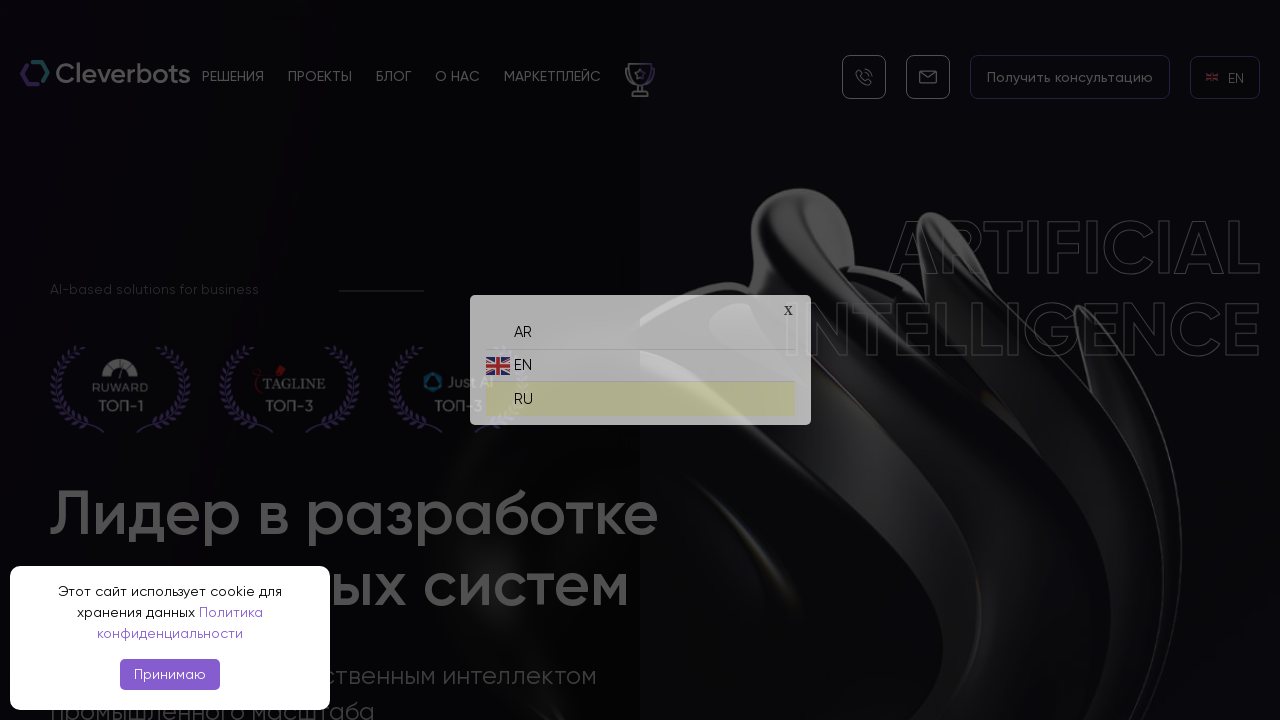

Clicked RU language link to switch back to Russian at (640, 394) on internal:role=link[name="ru RU"i]
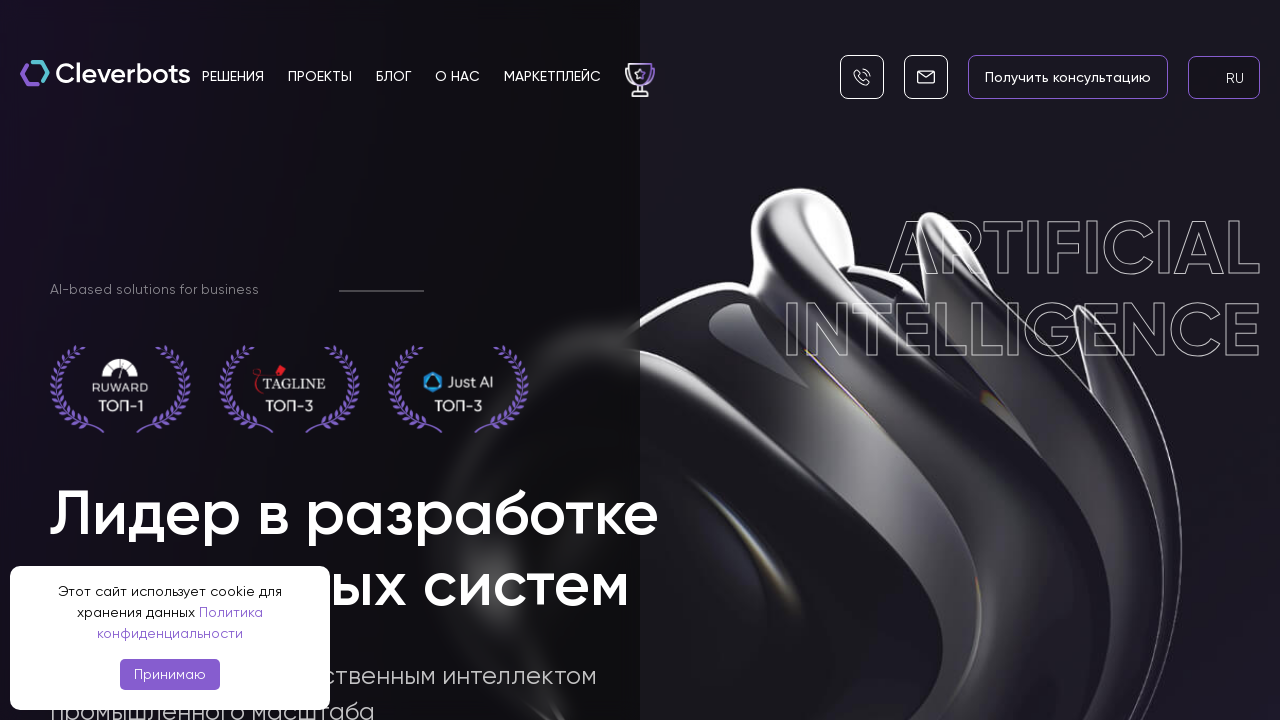

Info section with address 'Наш адрес' is visible
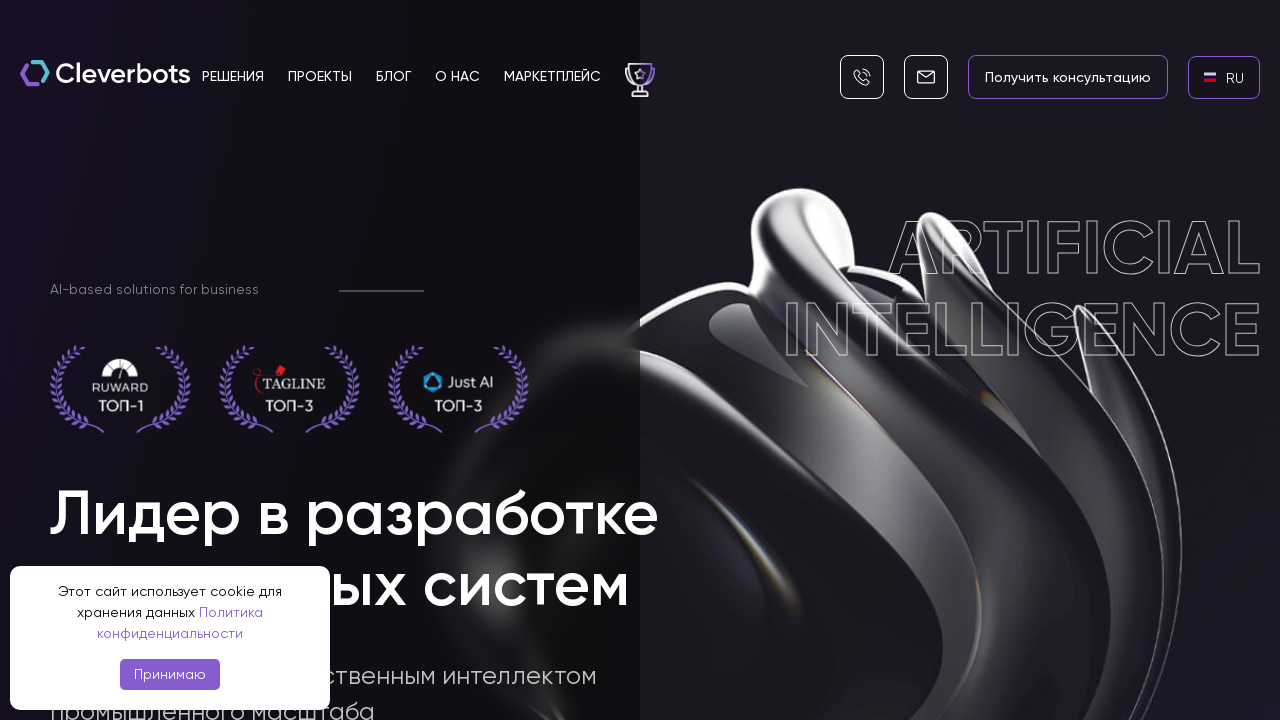

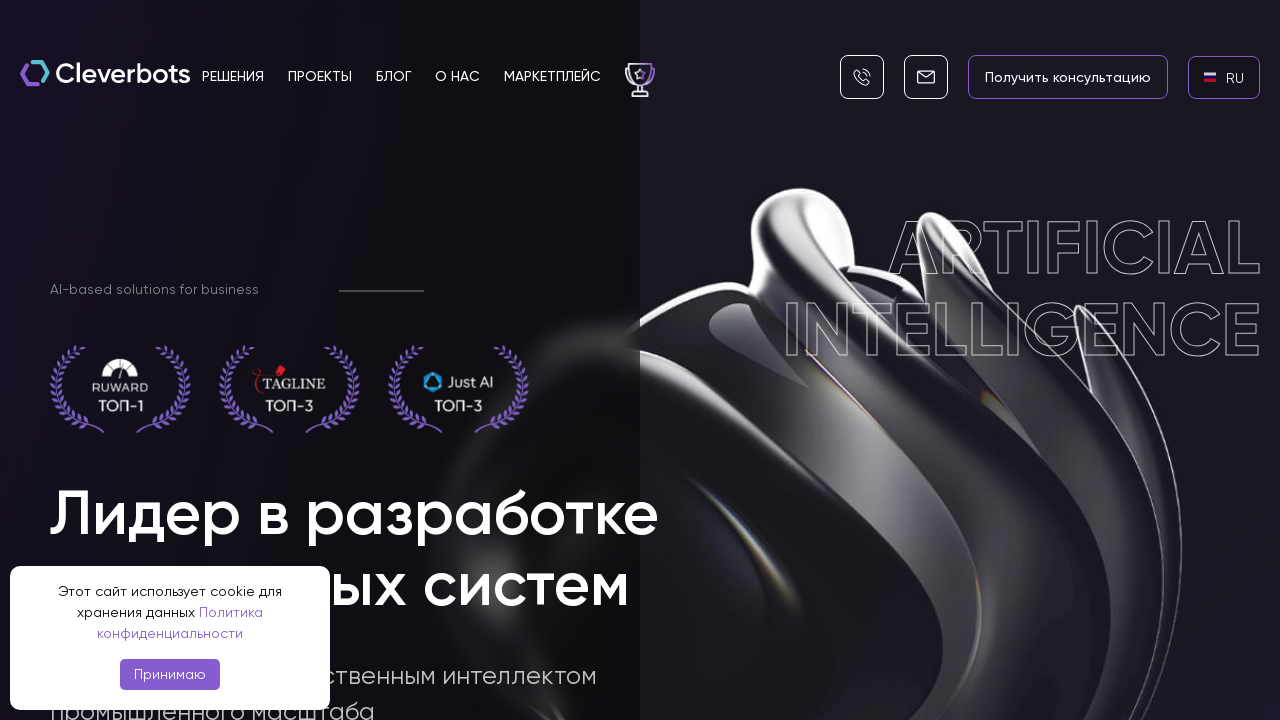